Navigates to an event page on biaarma.com and verifies that event slots and event date information are displayed on the page.

Starting URL: https://biaarma.com/event/opStonehenge

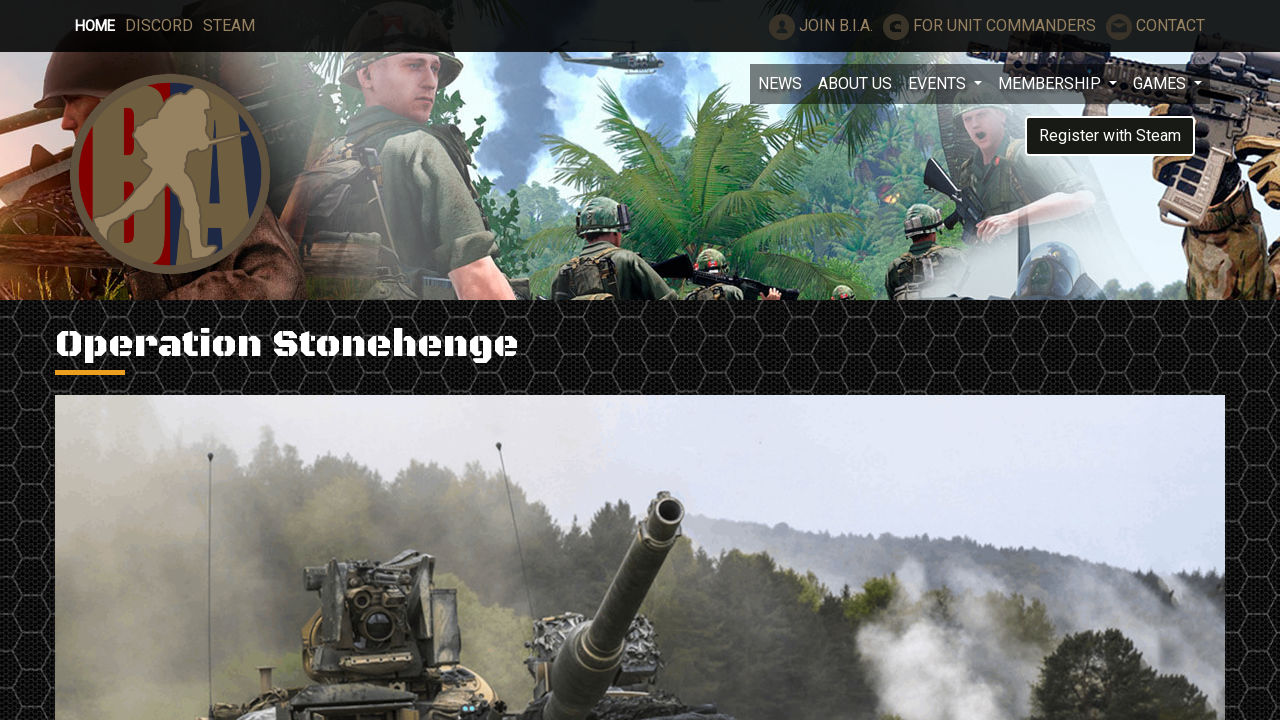

Navigated to event page at https://biaarma.com/event/opStonehenge
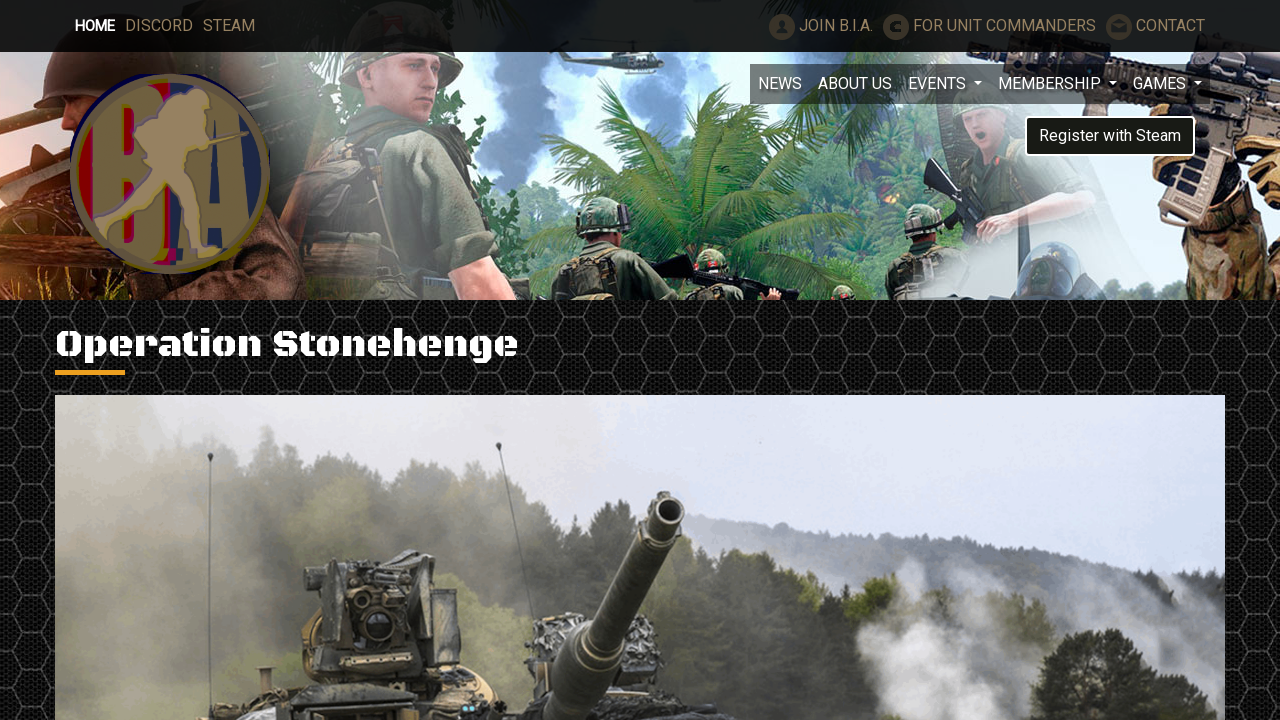

Event slots loaded on the page
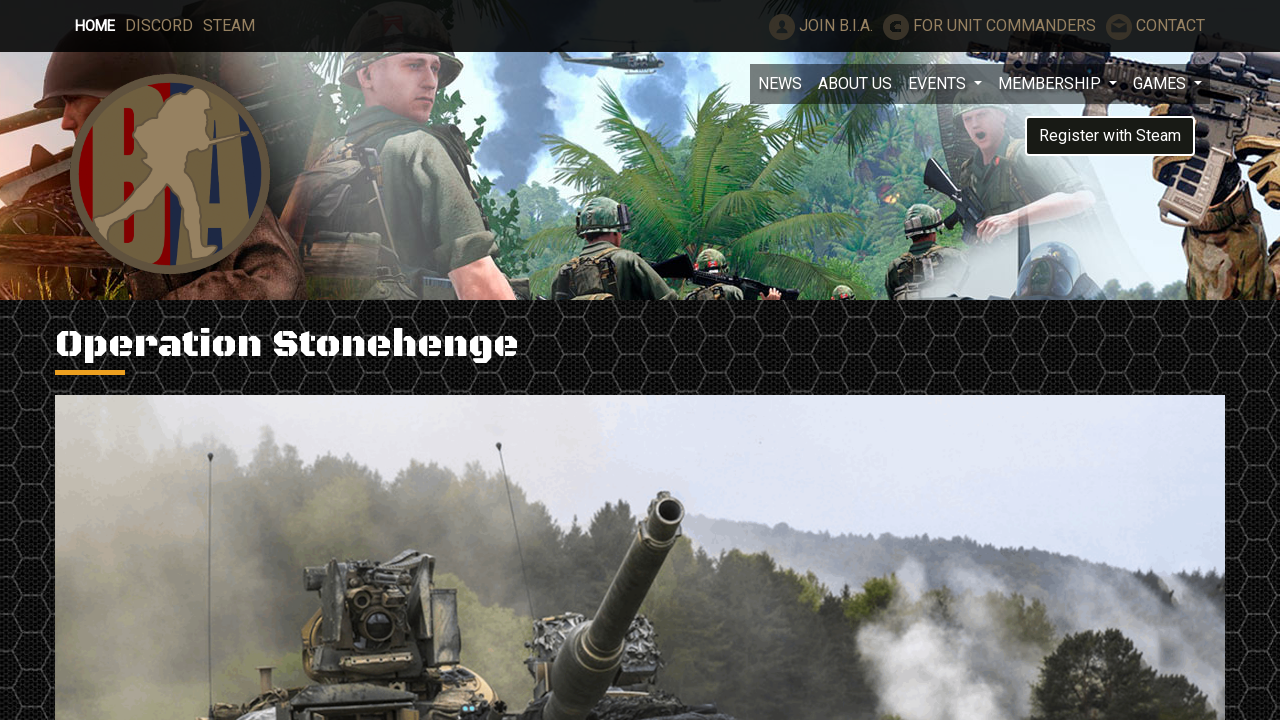

Event date label is present on the page
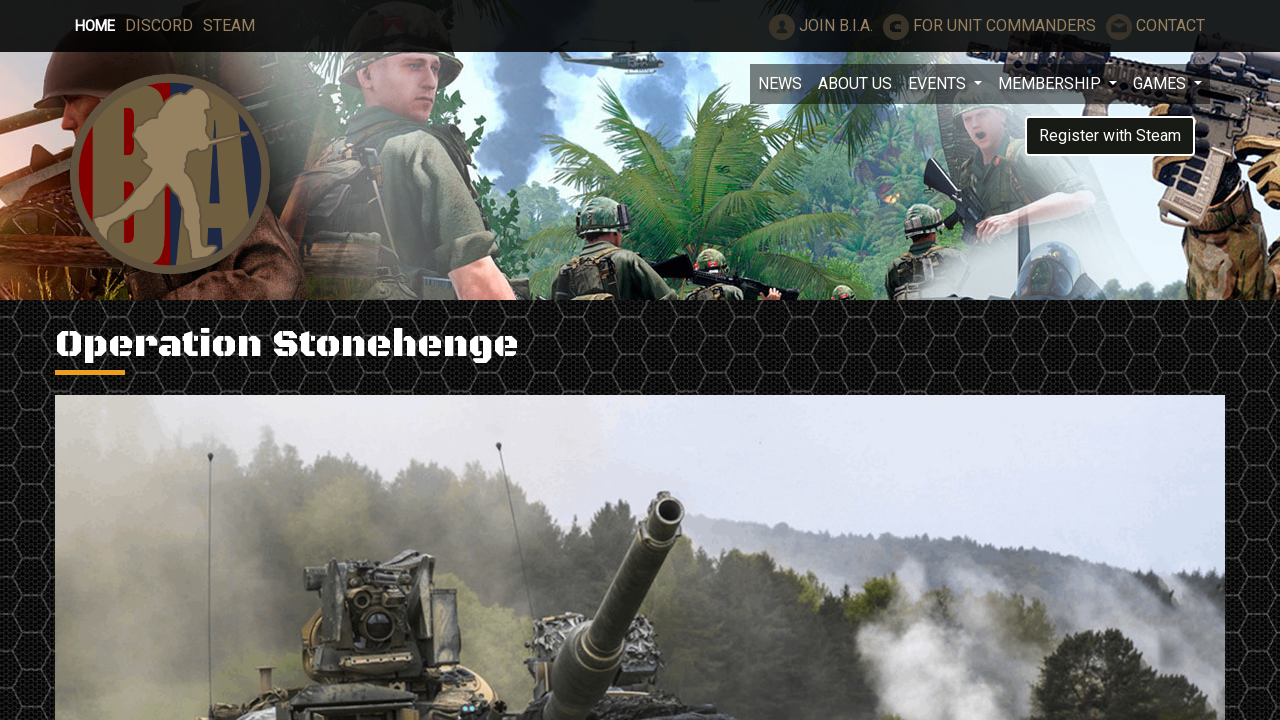

Located all event slots on the page
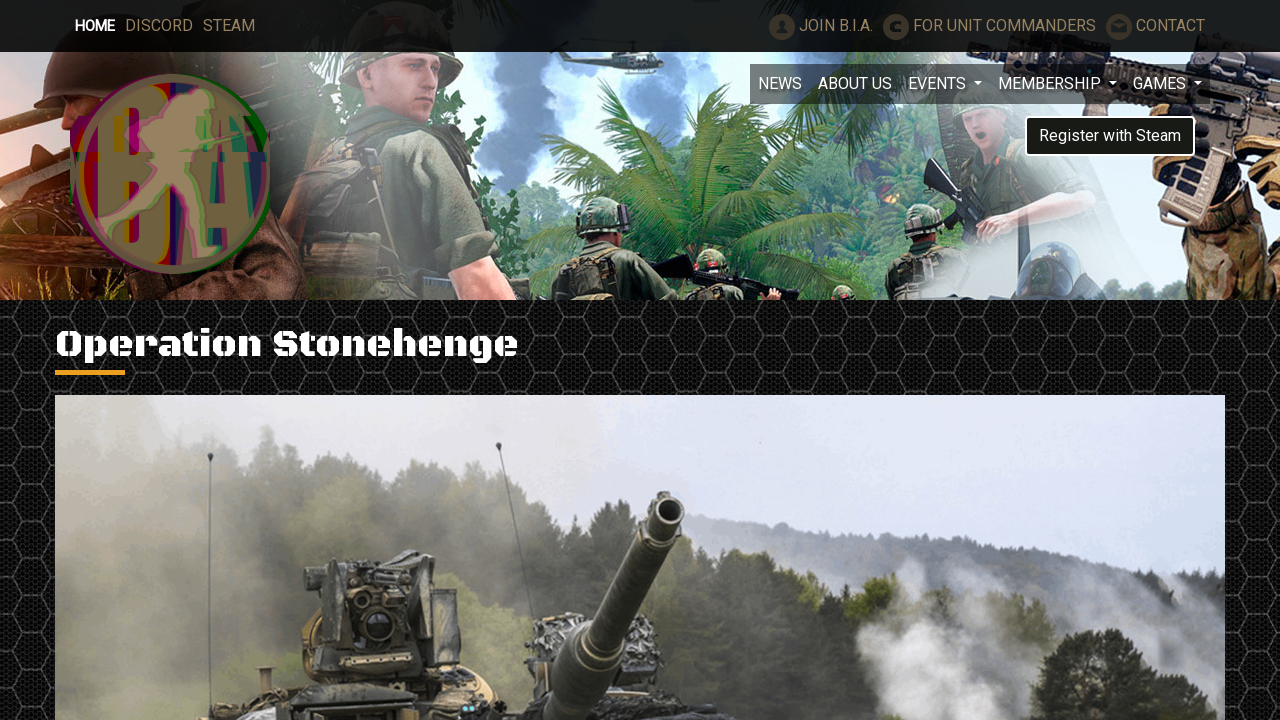

Verified that at least one event slot is displayed
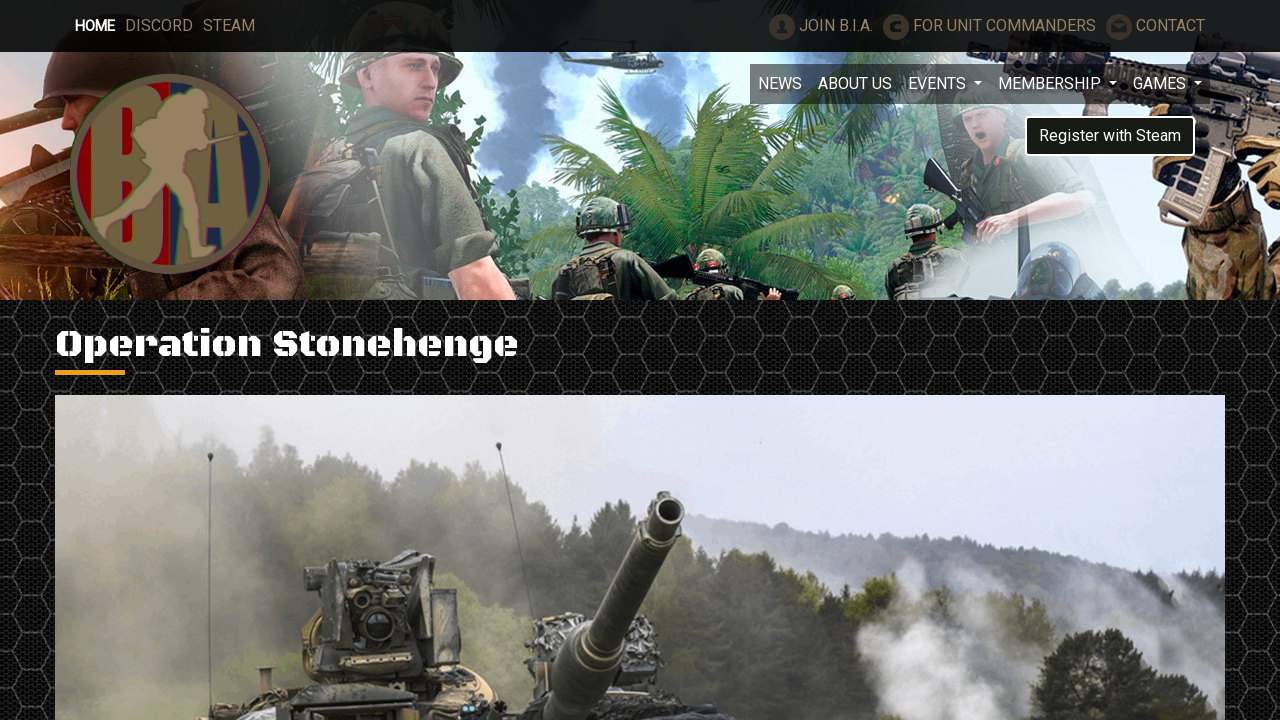

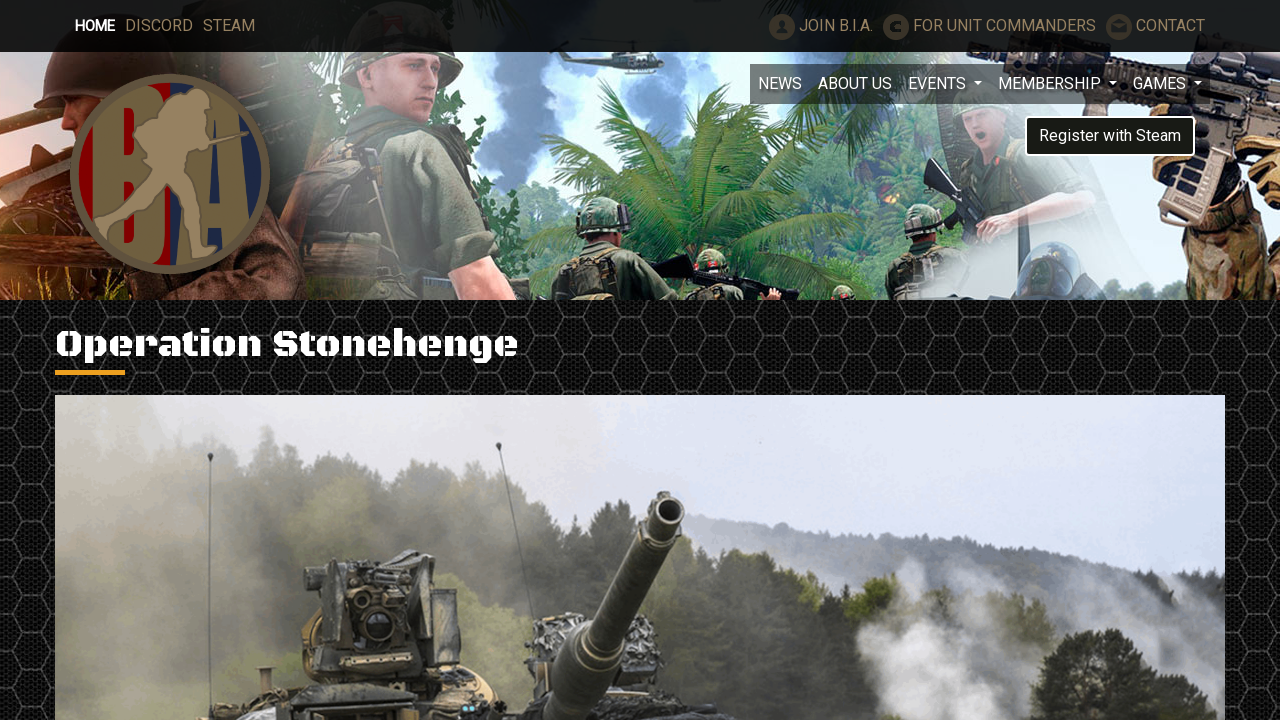